Tests the dynamic dropdown functionality on SpiceJet's flight booking page by clicking on the origin field and selecting an airport, then selecting a destination airport from the dropdown.

Starting URL: https://www.spicejet.com/

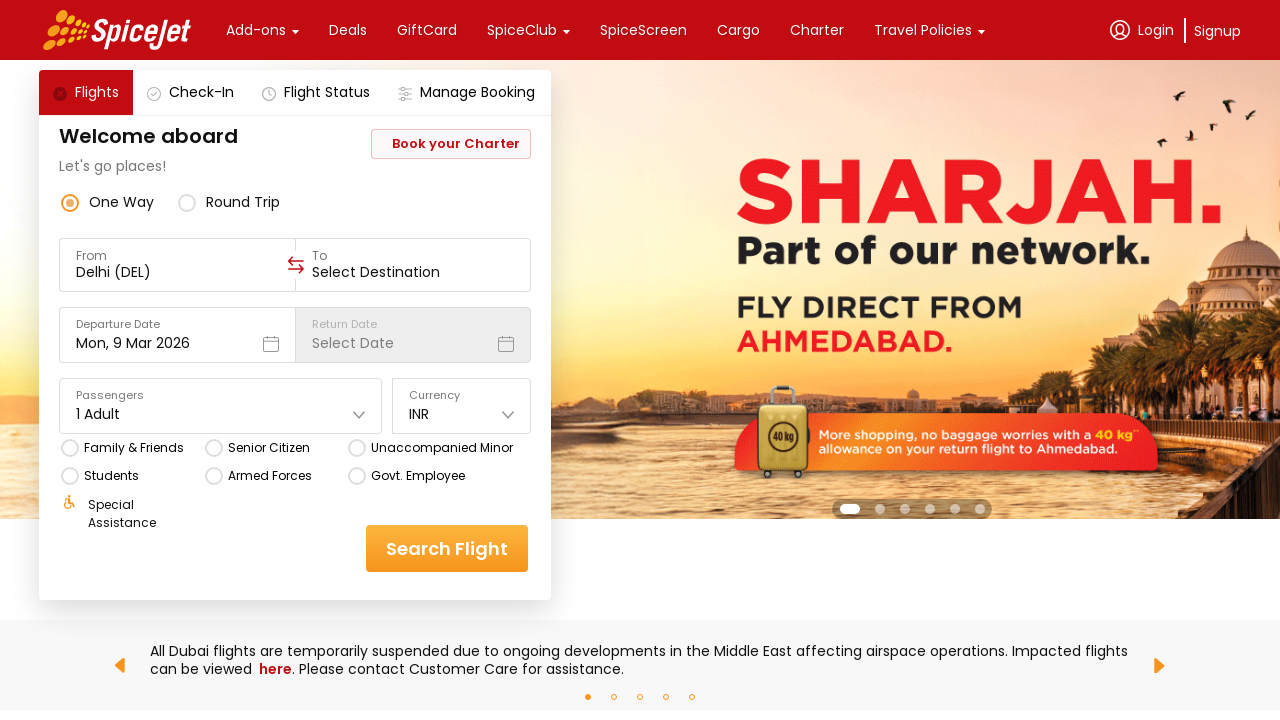

Clicked on the origin dropdown field at (177, 265) on div[data-testid='to-testID-origin']
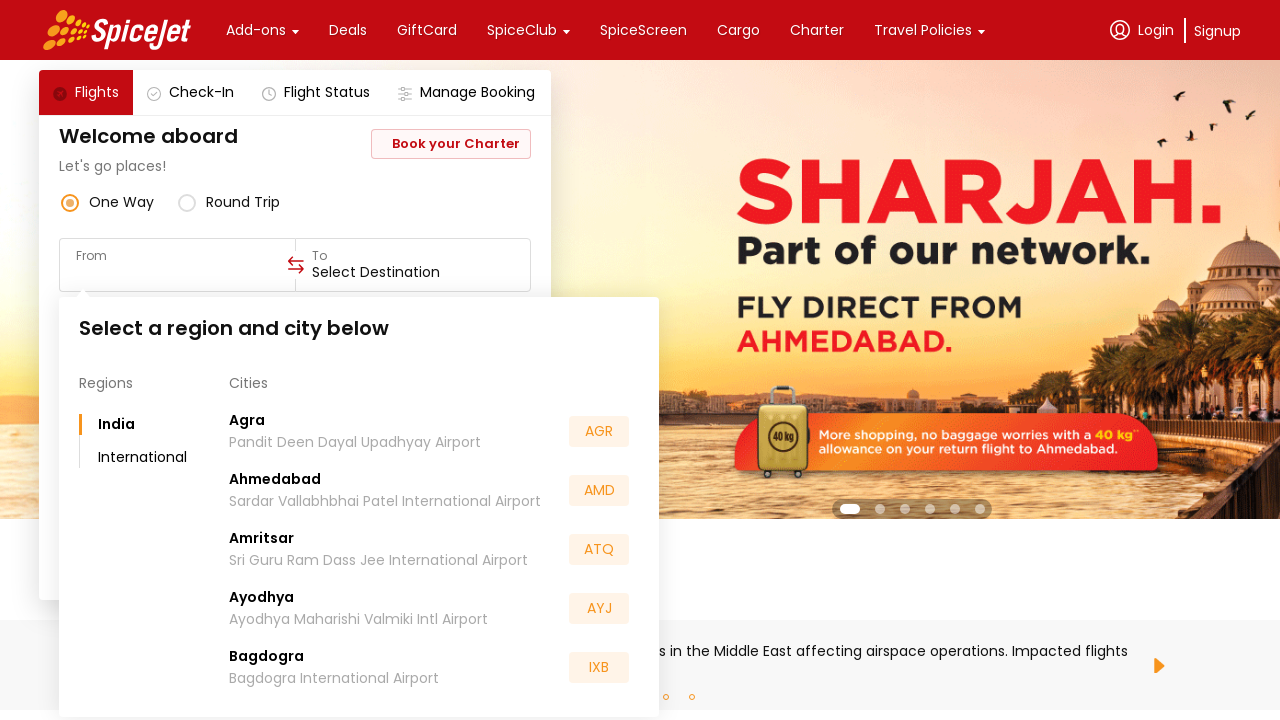

Waited for origin dropdown options to appear
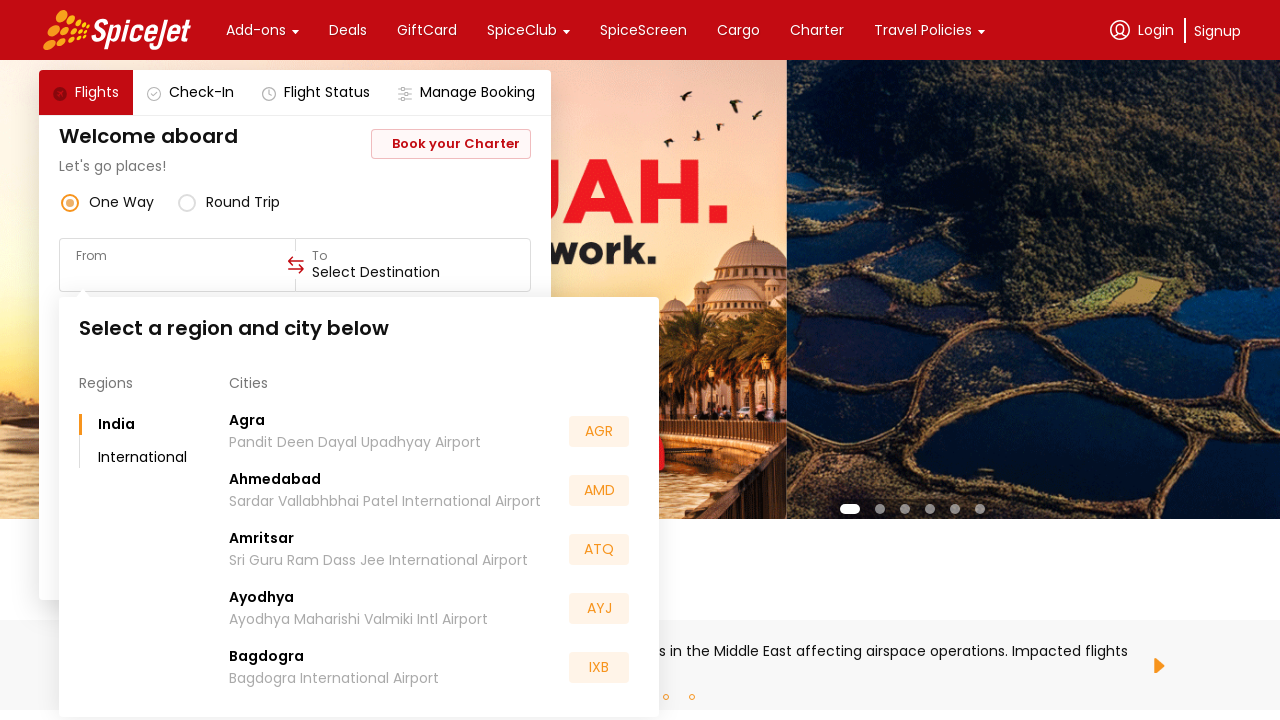

Selected the first airport option from the origin dropdown at (355, 442) on (//div[@class='css-1dbjc4n r-knv0ih r-1k1q3bj r-ql8eny r-1dqxon3']//div[@class='
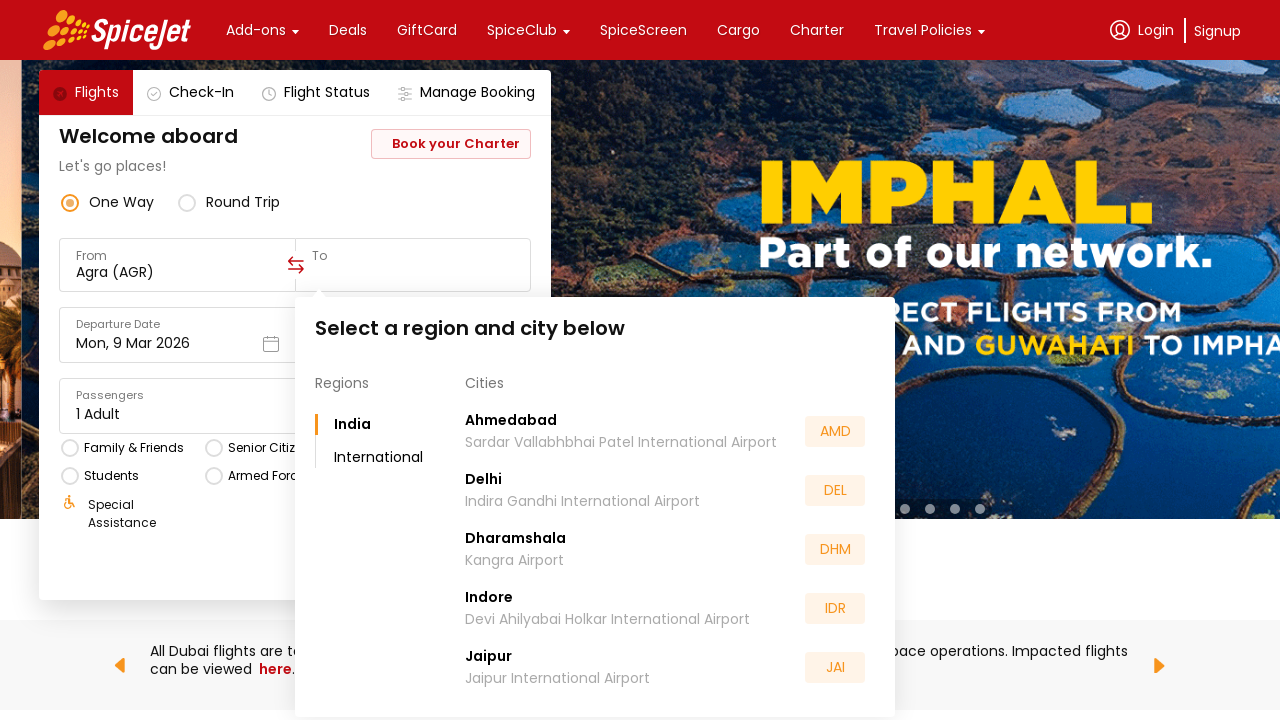

Waited for destination dropdown to be ready
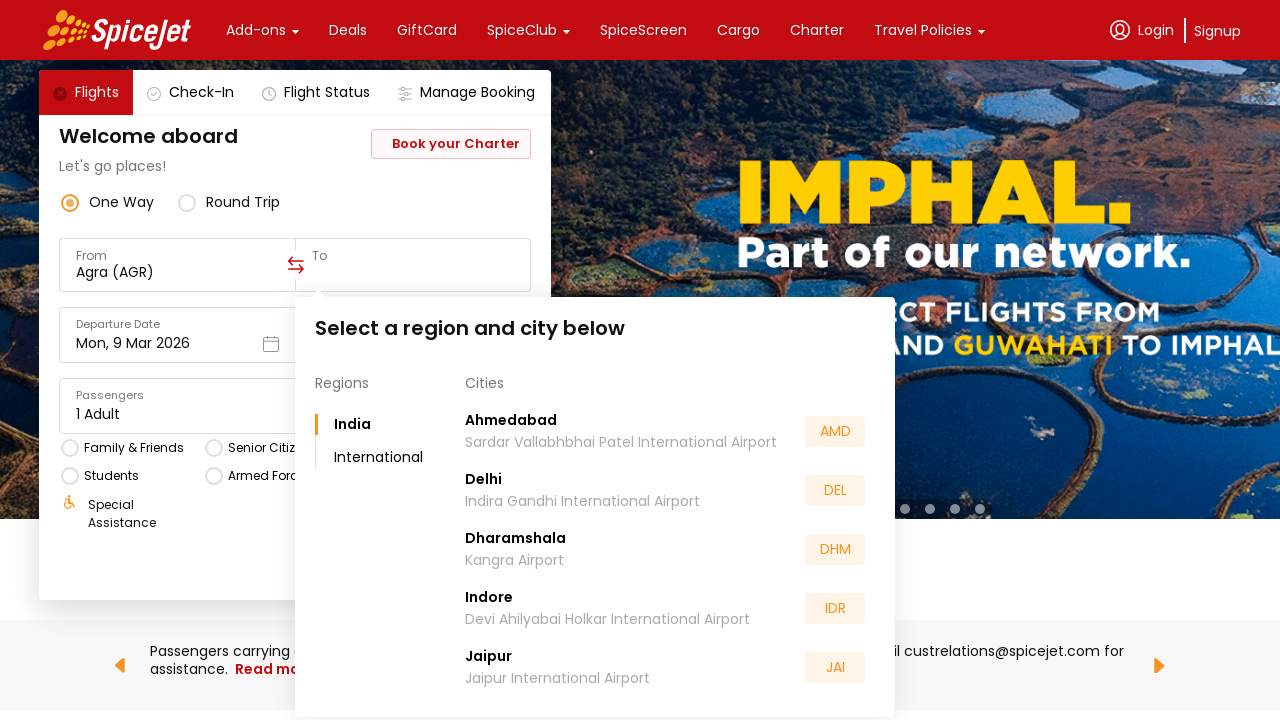

Selected the first airport option from the destination dropdown at (621, 442) on (//div[@class='css-1dbjc4n r-knv0ih r-1k1q3bj r-ql8eny r-1dqxon3']//div[@class='
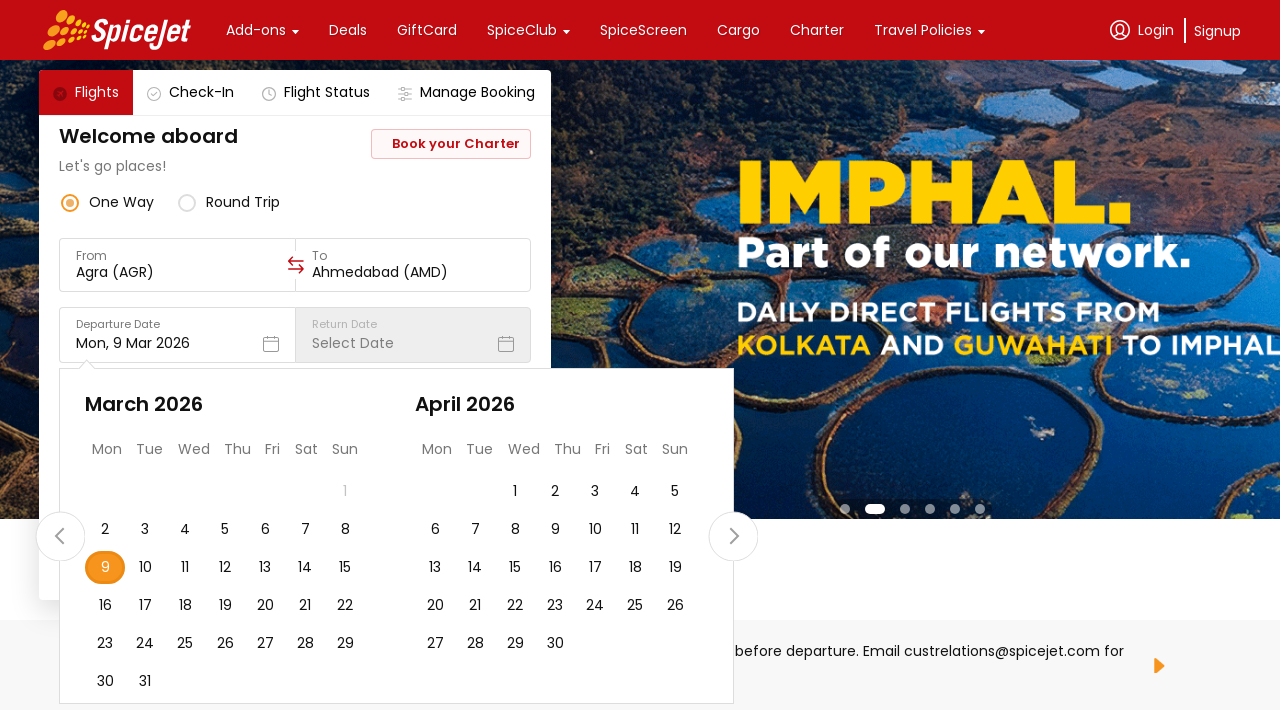

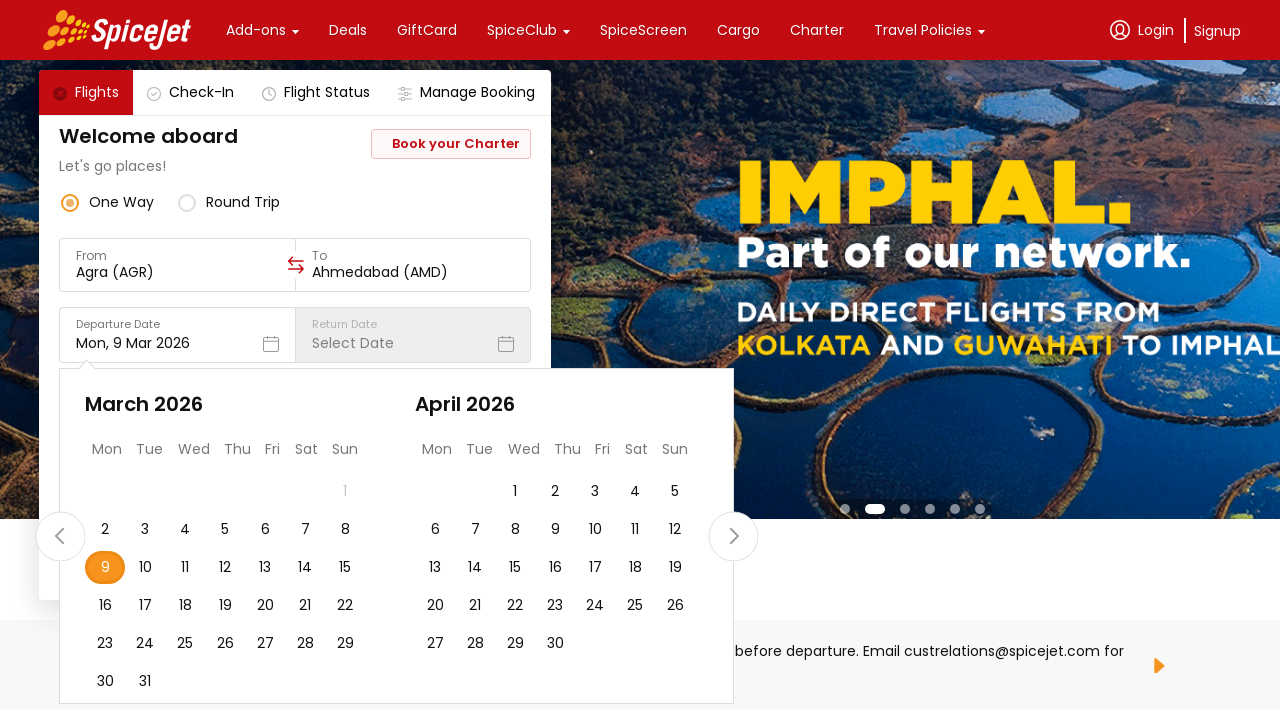